Tests a math exercise page by reading numbers displayed on the page, calculating their sum, selecting the sum value from a dropdown menu, and submitting the form.

Starting URL: http://suninjuly.github.io/selects1.html

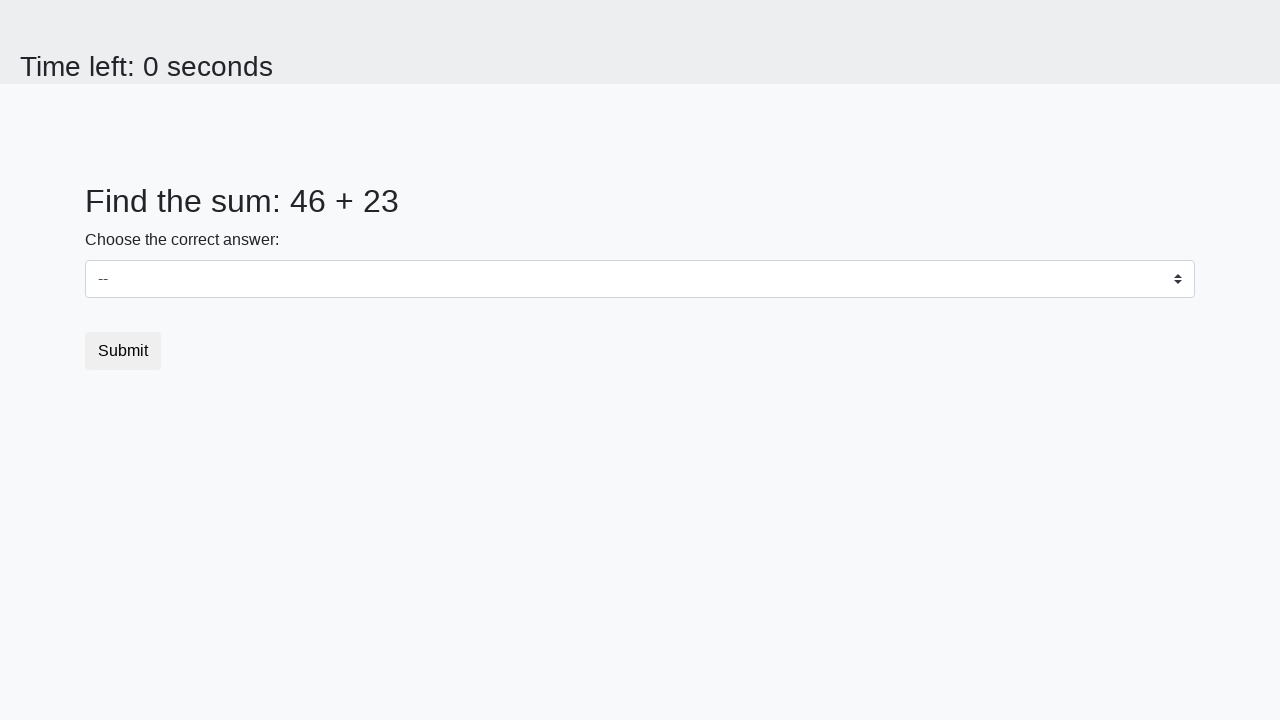

Waited for number elements to load on the page
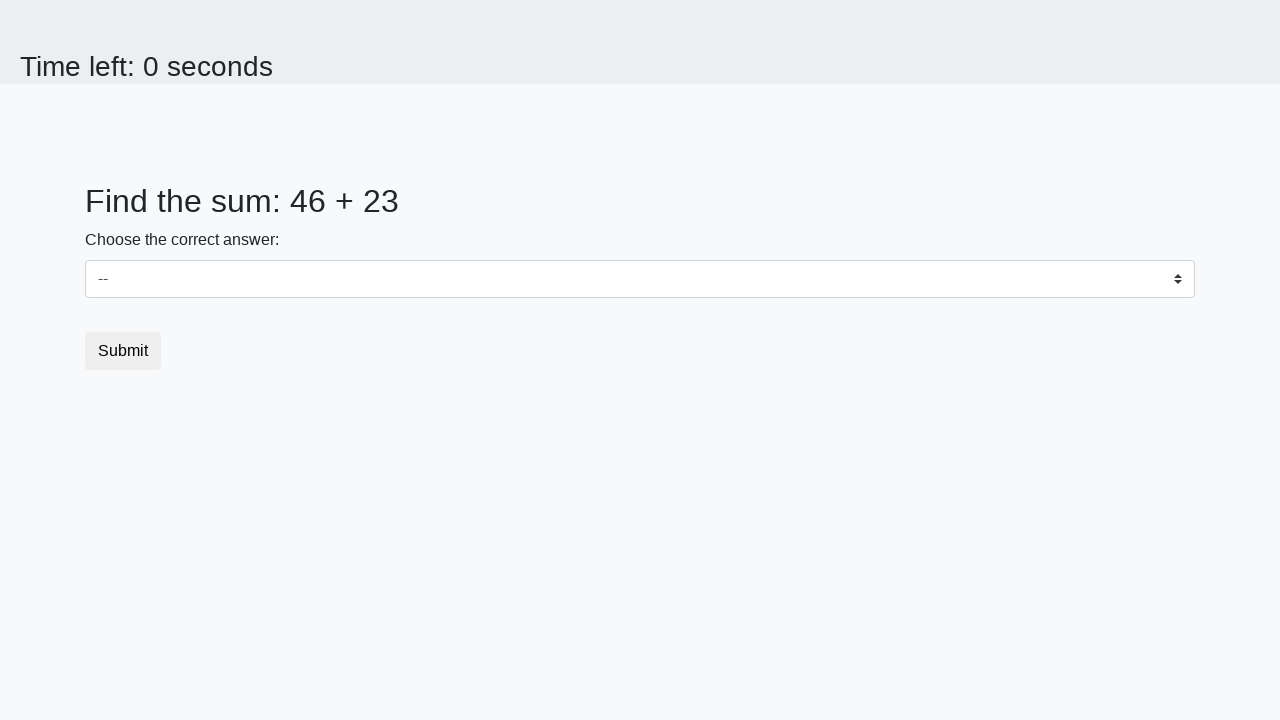

Located all number elements on the page
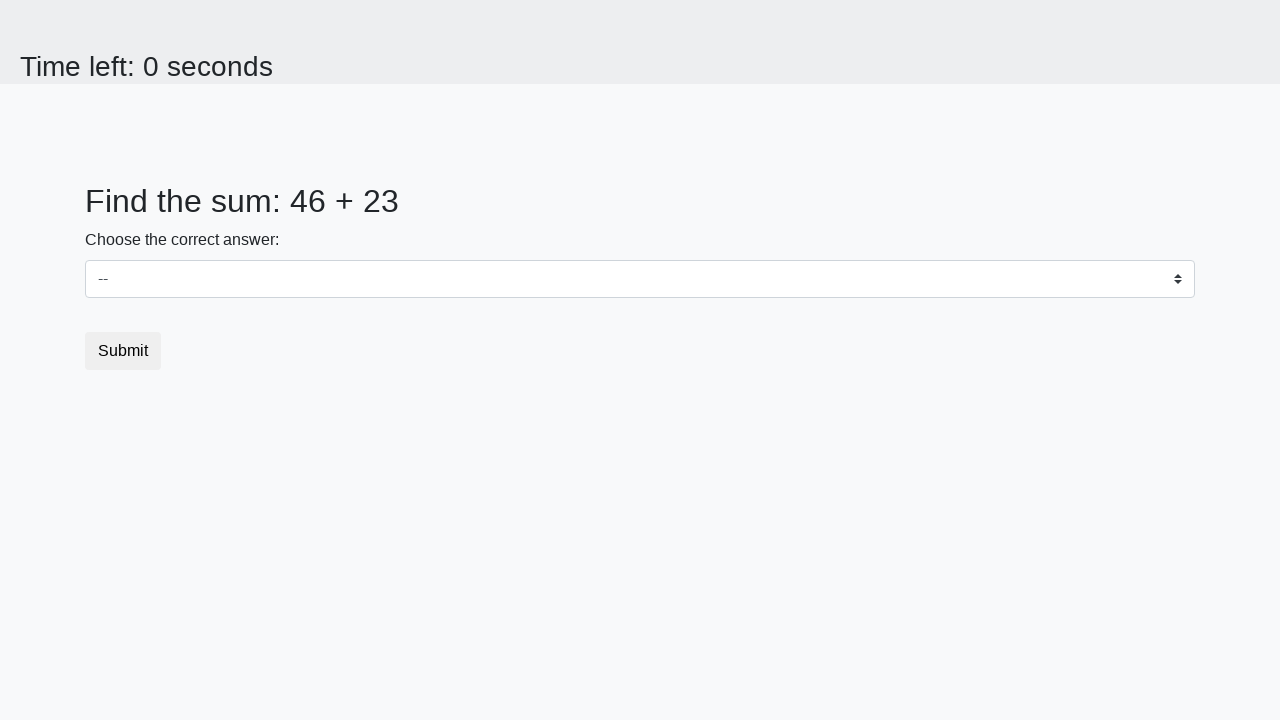

Extracted numbers from page: [46, 23]
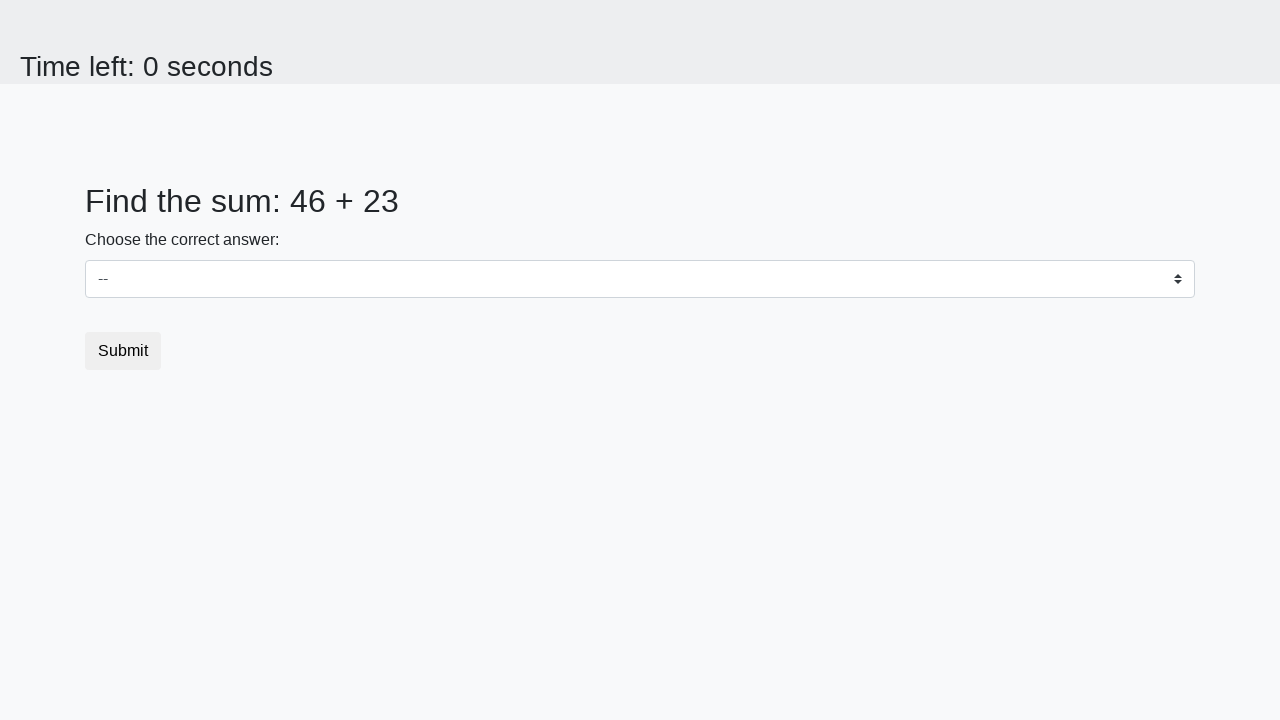

Calculated sum of numbers: 69
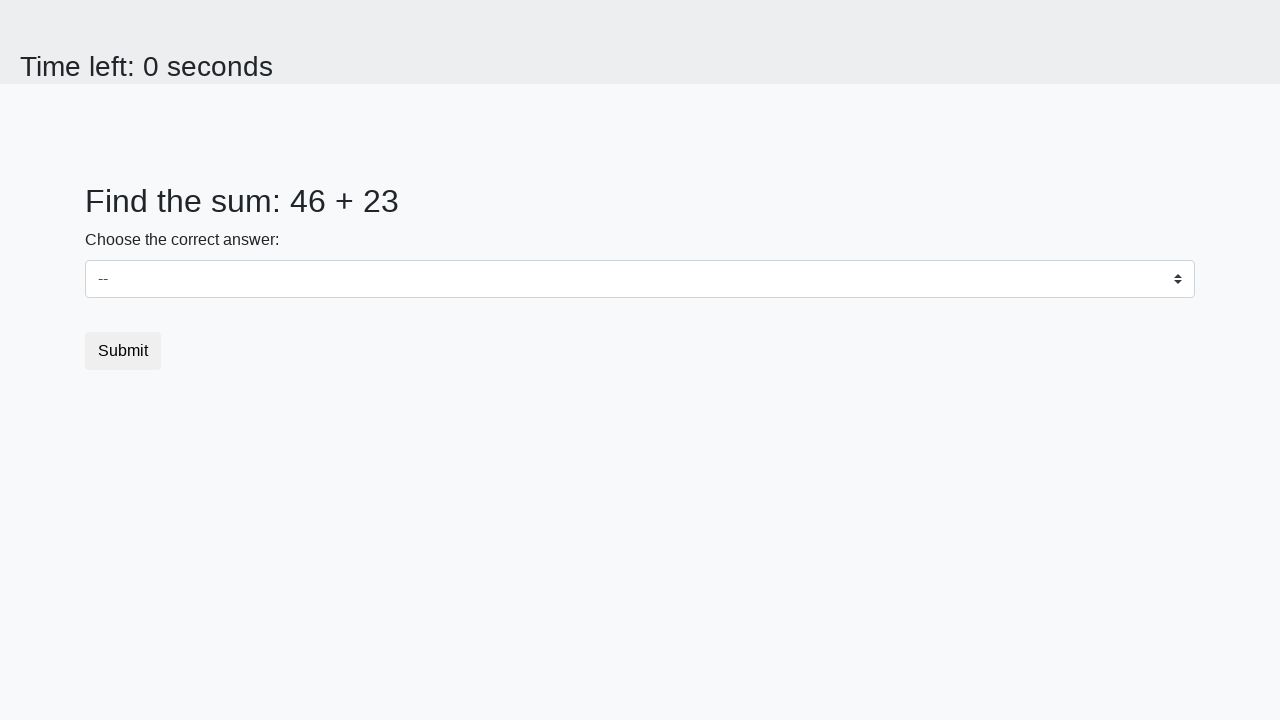

Selected sum value 69 from dropdown menu on select
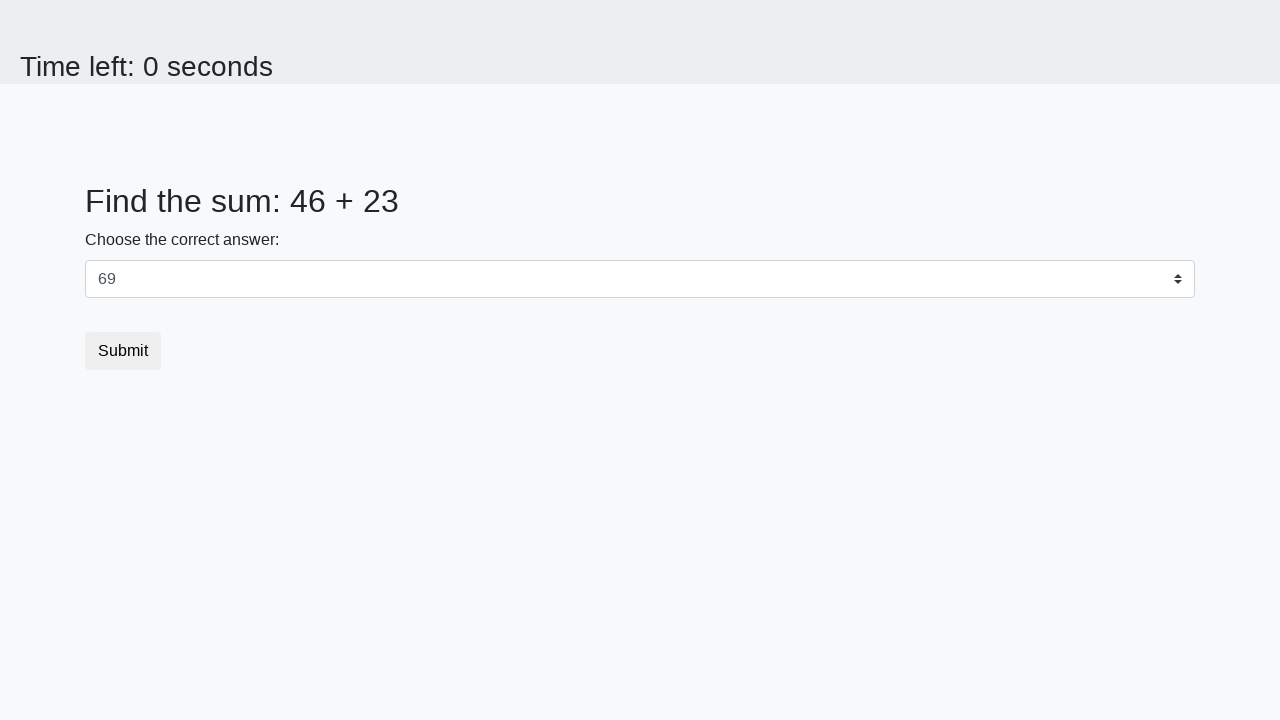

Clicked the submit button at (123, 351) on .btn
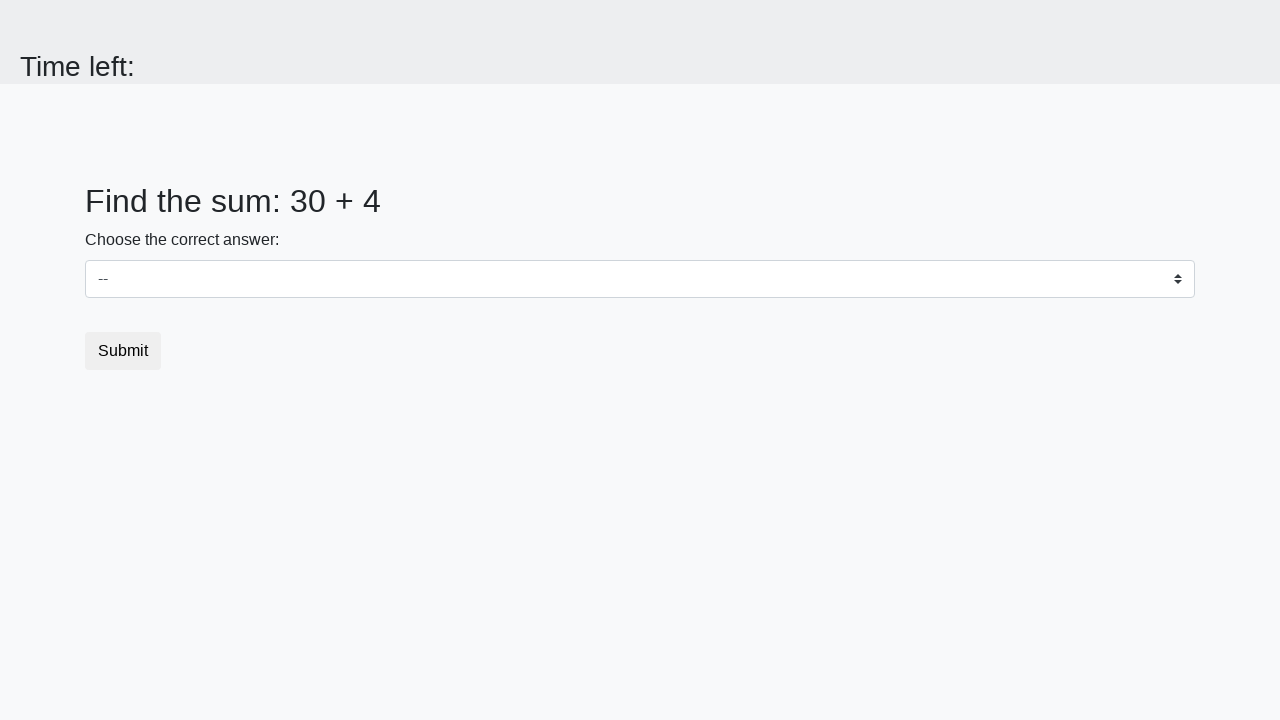

Set up alert dialog handler to accept alerts
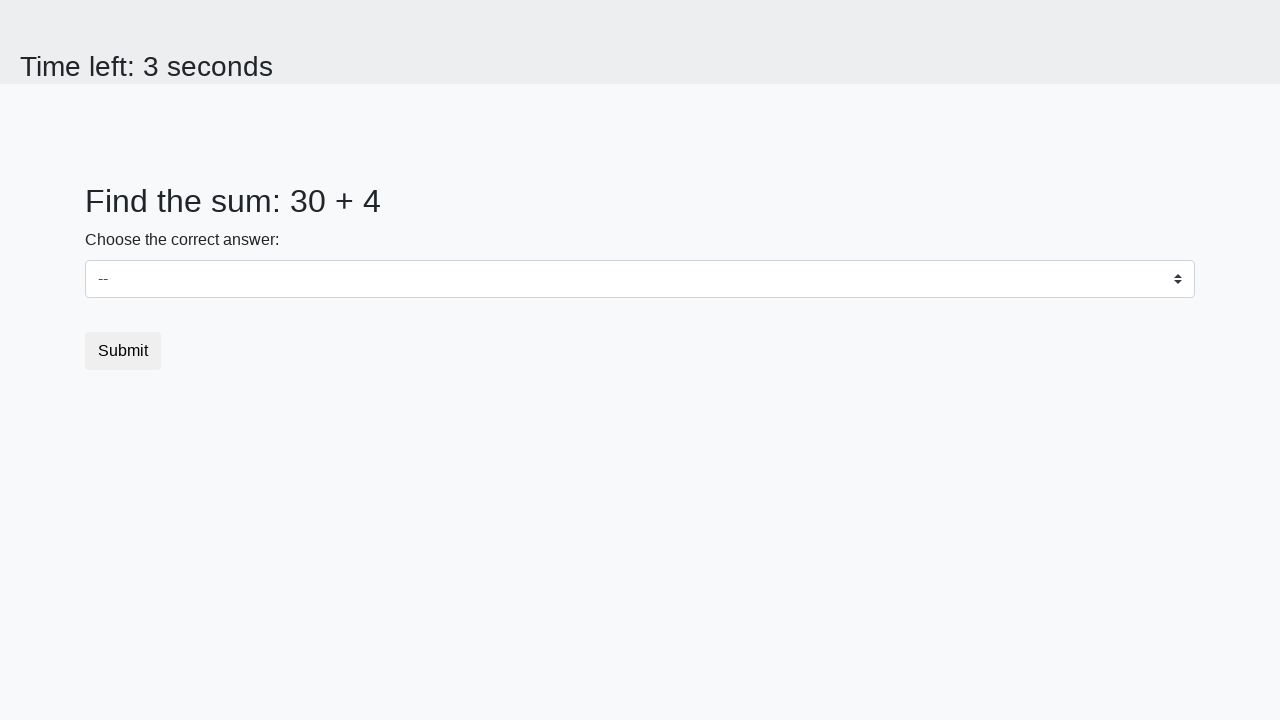

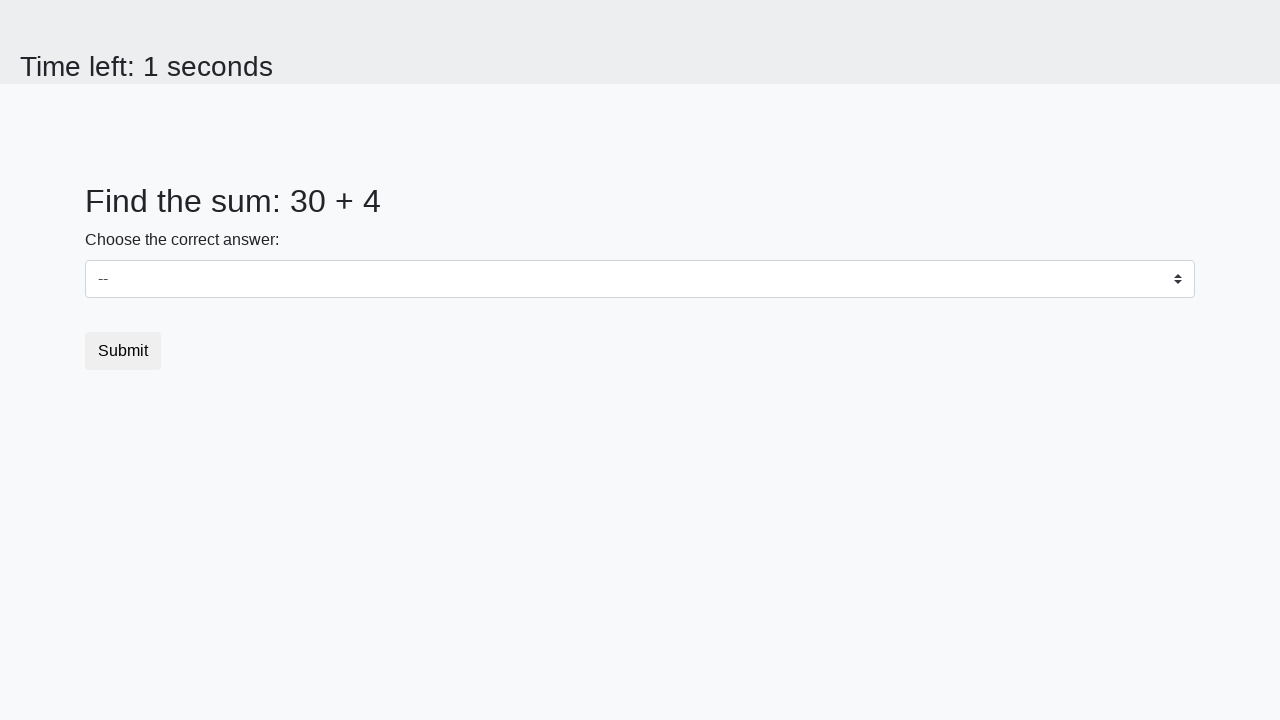